Navigates to the KFC India online ordering website and waits for the page to load

Starting URL: https://online.kfc.co.in/

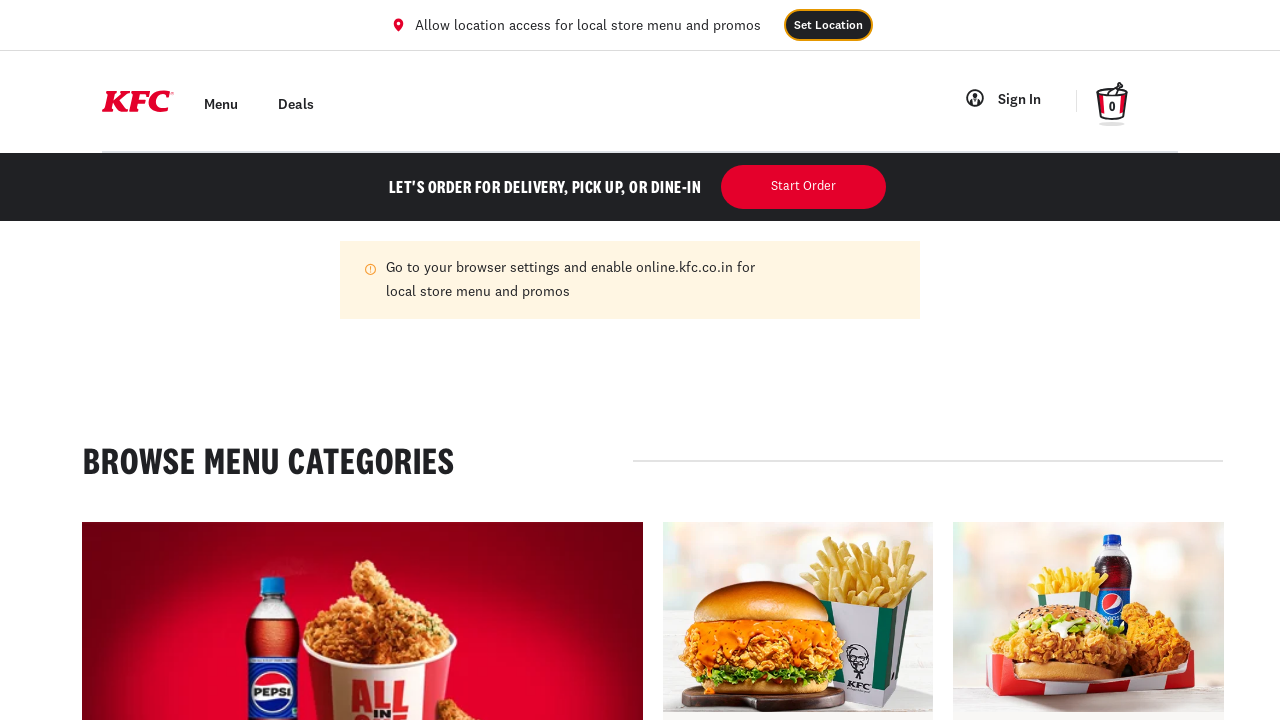

Navigated to KFC India online ordering website
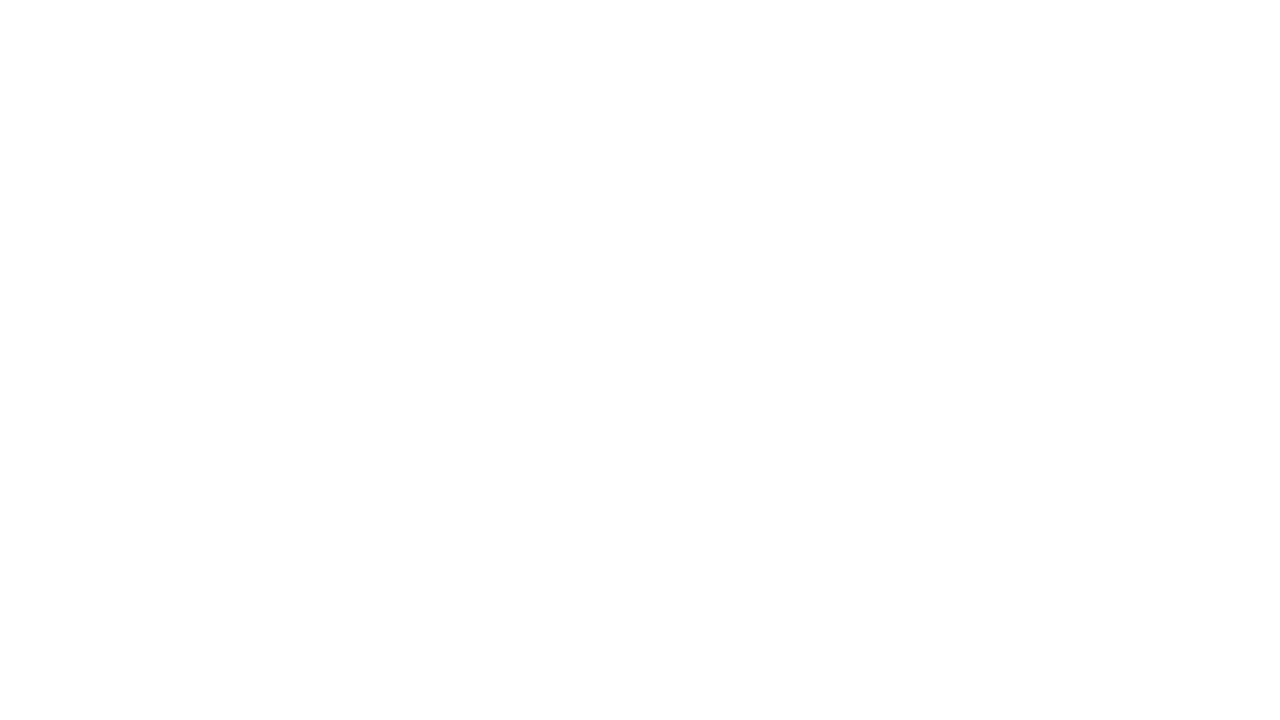

Page DOM content loaded
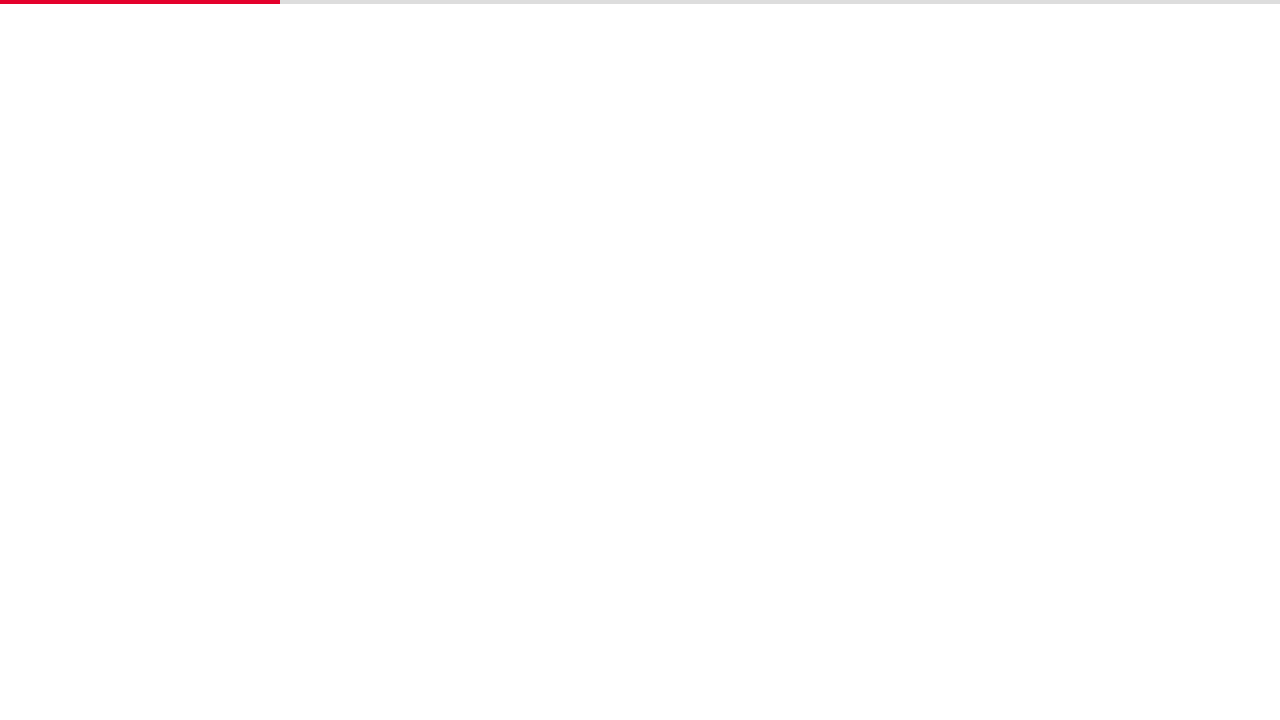

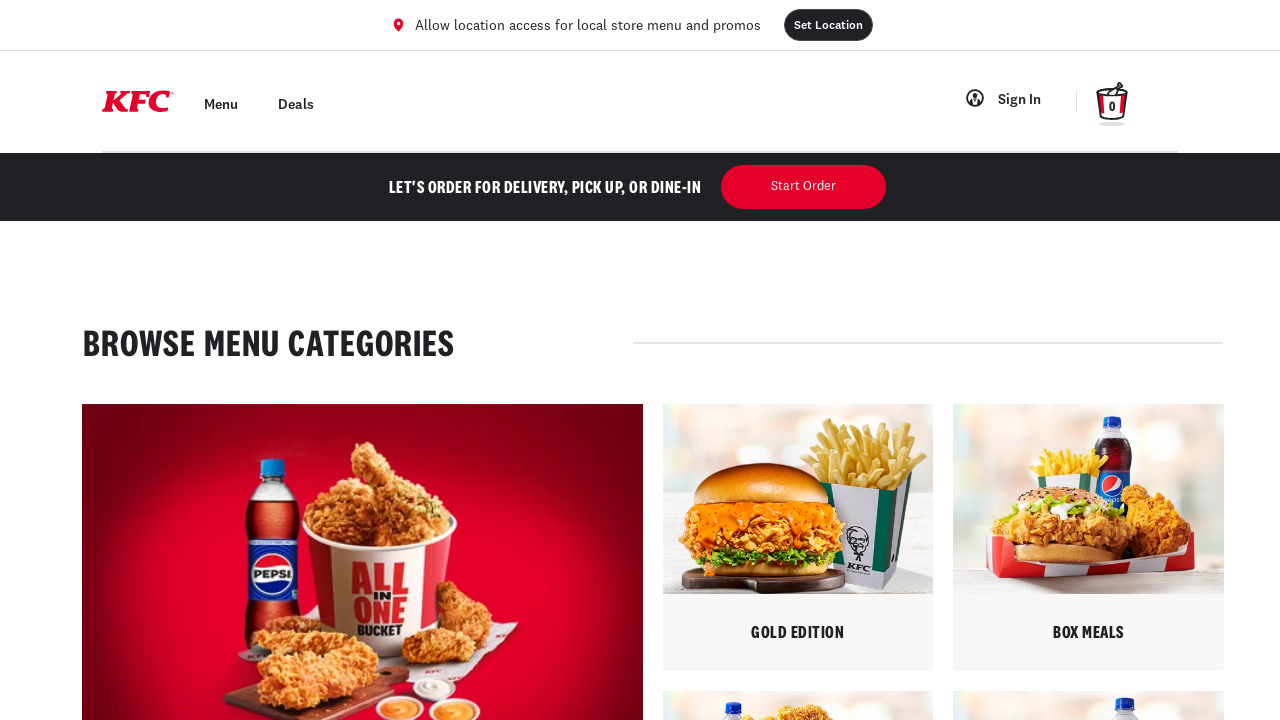